Retrieves a value from an element's attribute, performs a mathematical calculation, and submits a form with the calculated result along with checkbox selections

Starting URL: http://suninjuly.github.io/get_attribute.html

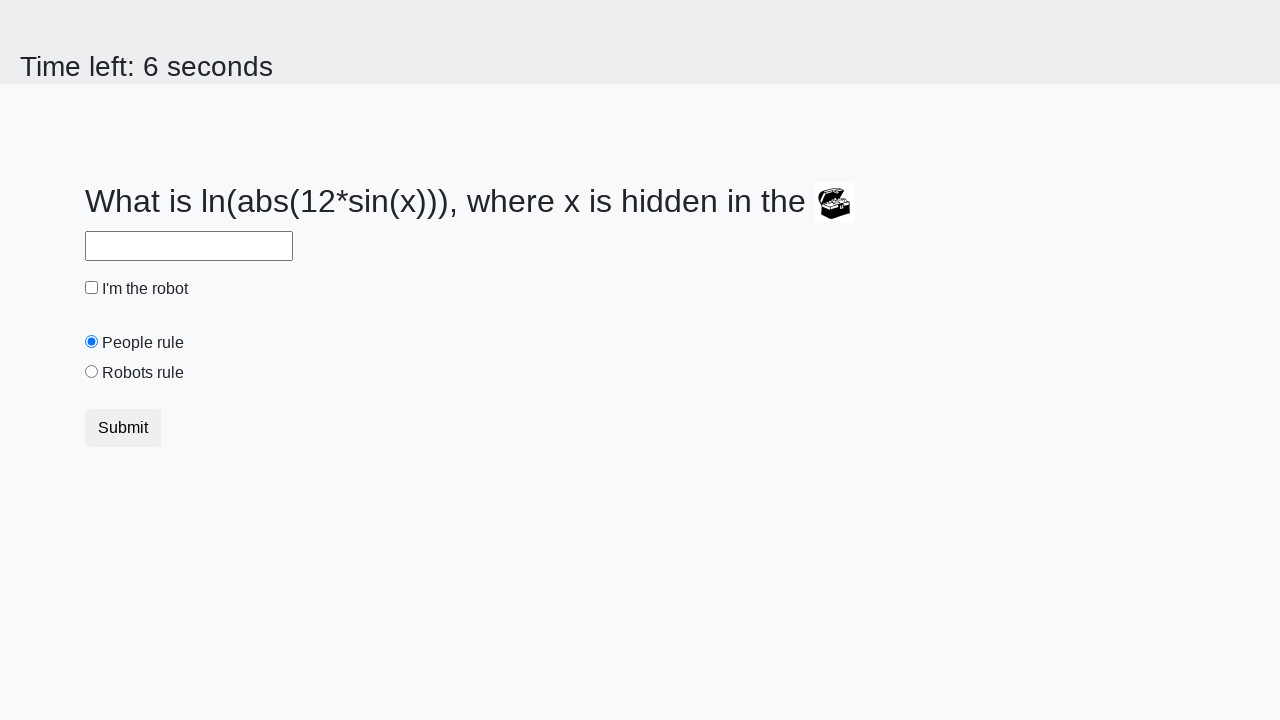

Located the treasure element
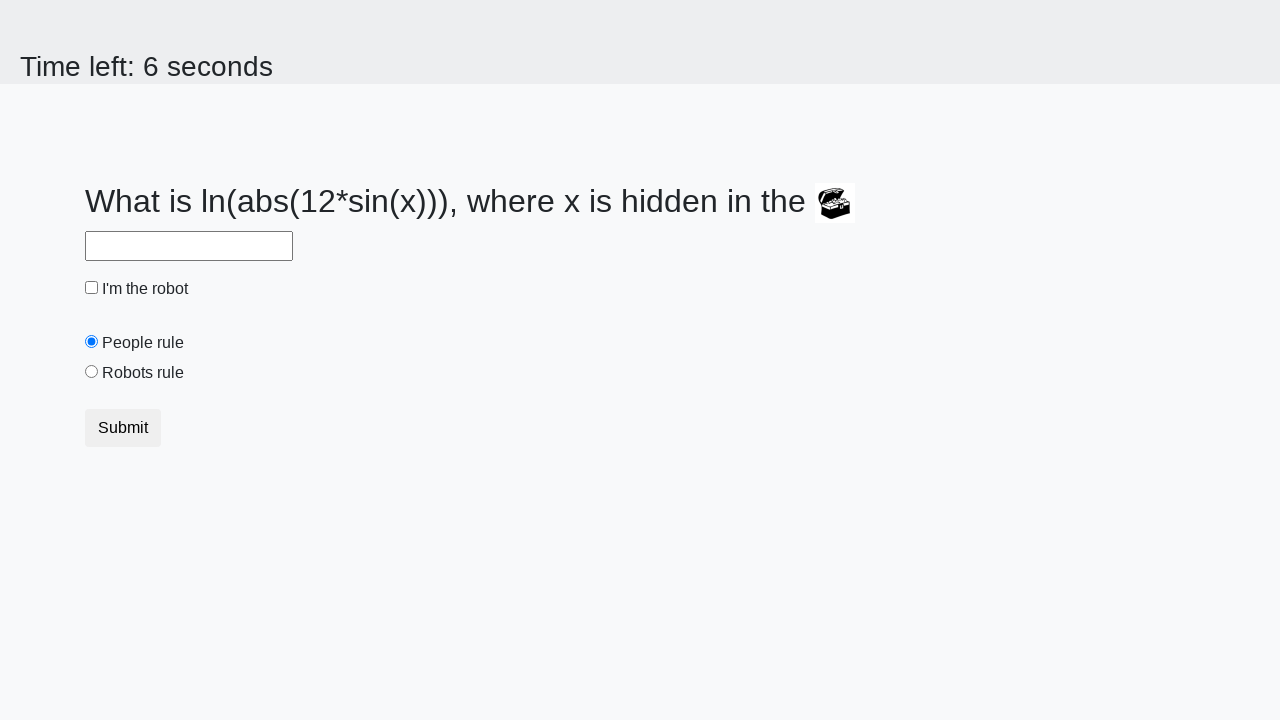

Retrieved valuex attribute from treasure element: 105
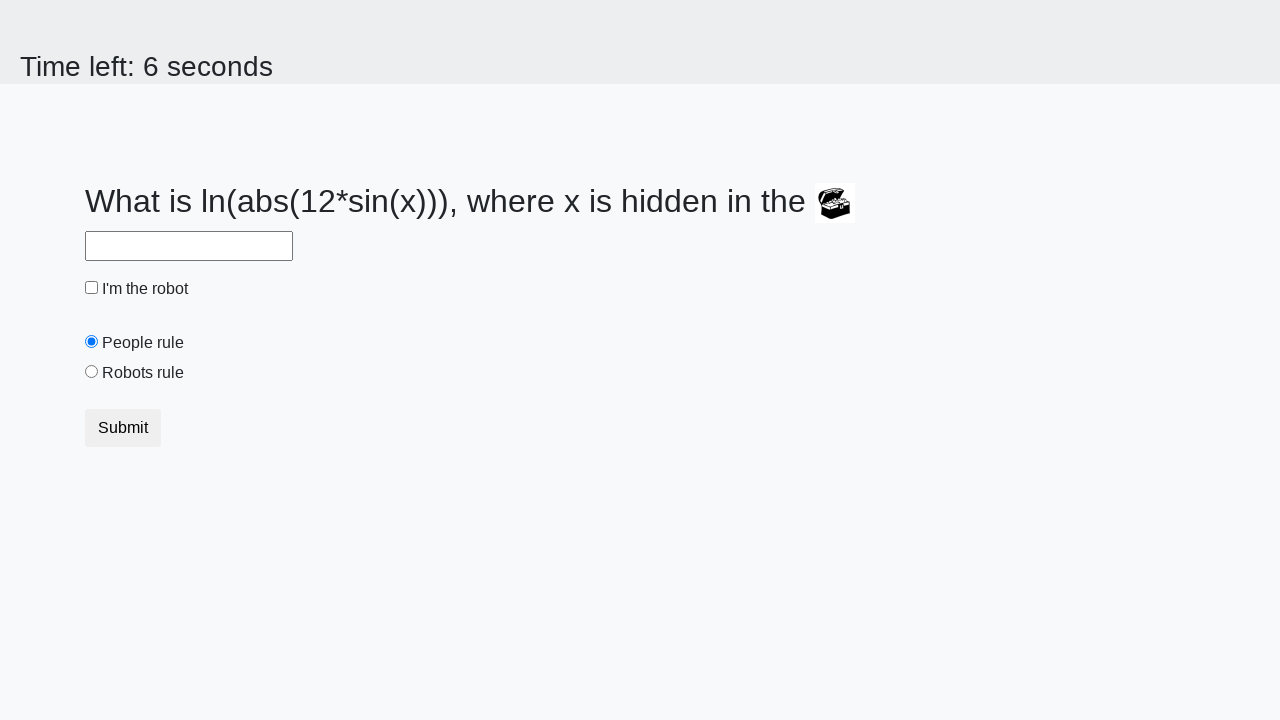

Calculated mathematical result using formula: log(abs(12*sin(105))) = 2.454999128794748
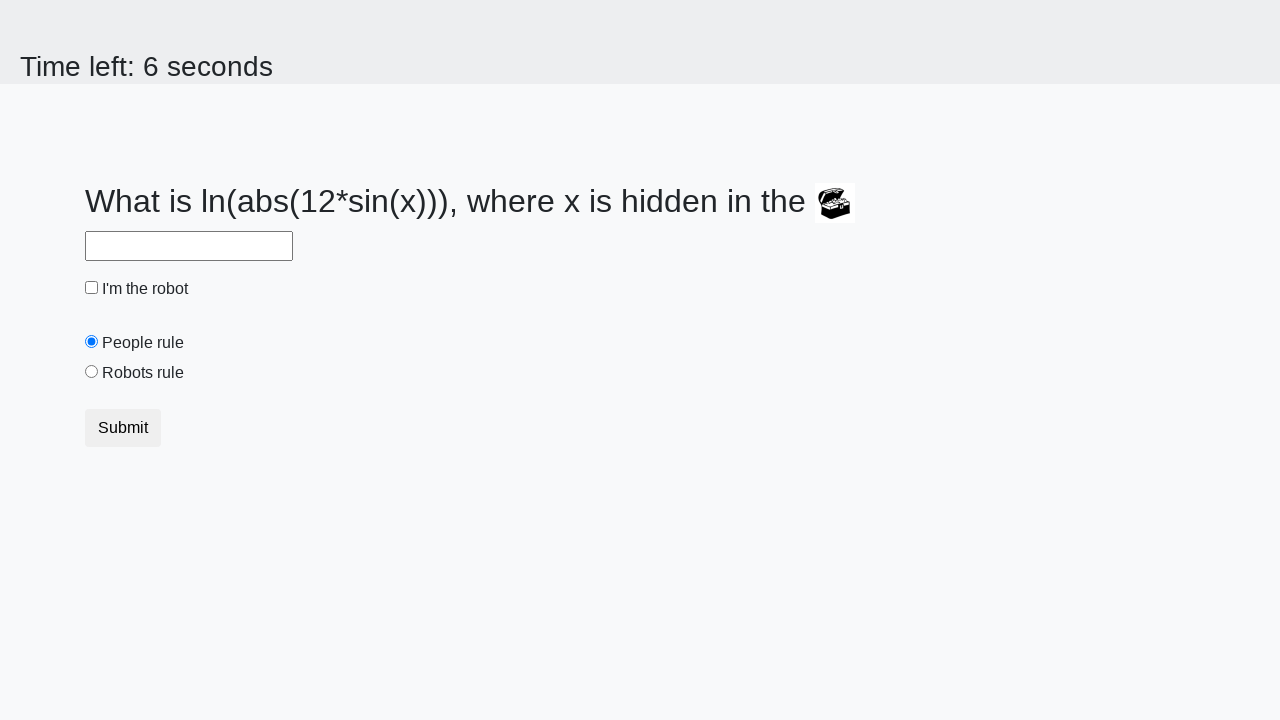

Filled answer field with calculated value: 2.454999128794748 on #answer
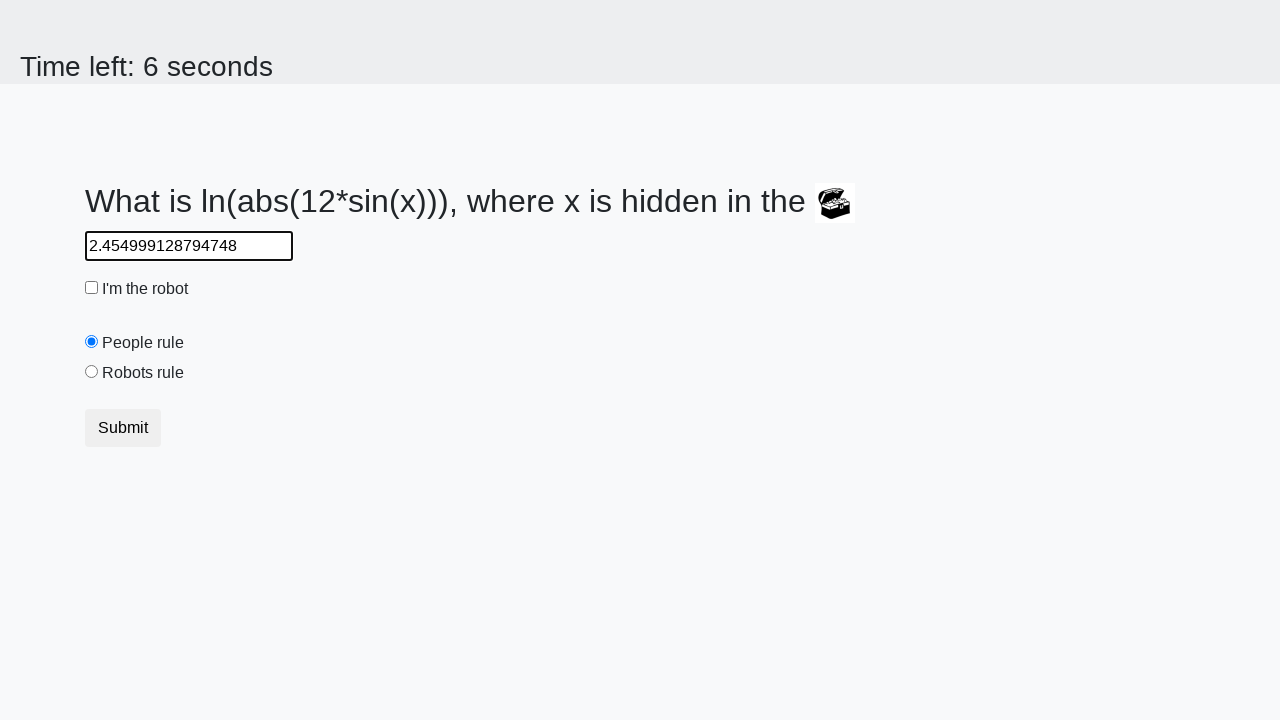

Clicked the robot checkbox at (92, 288) on #robotCheckbox
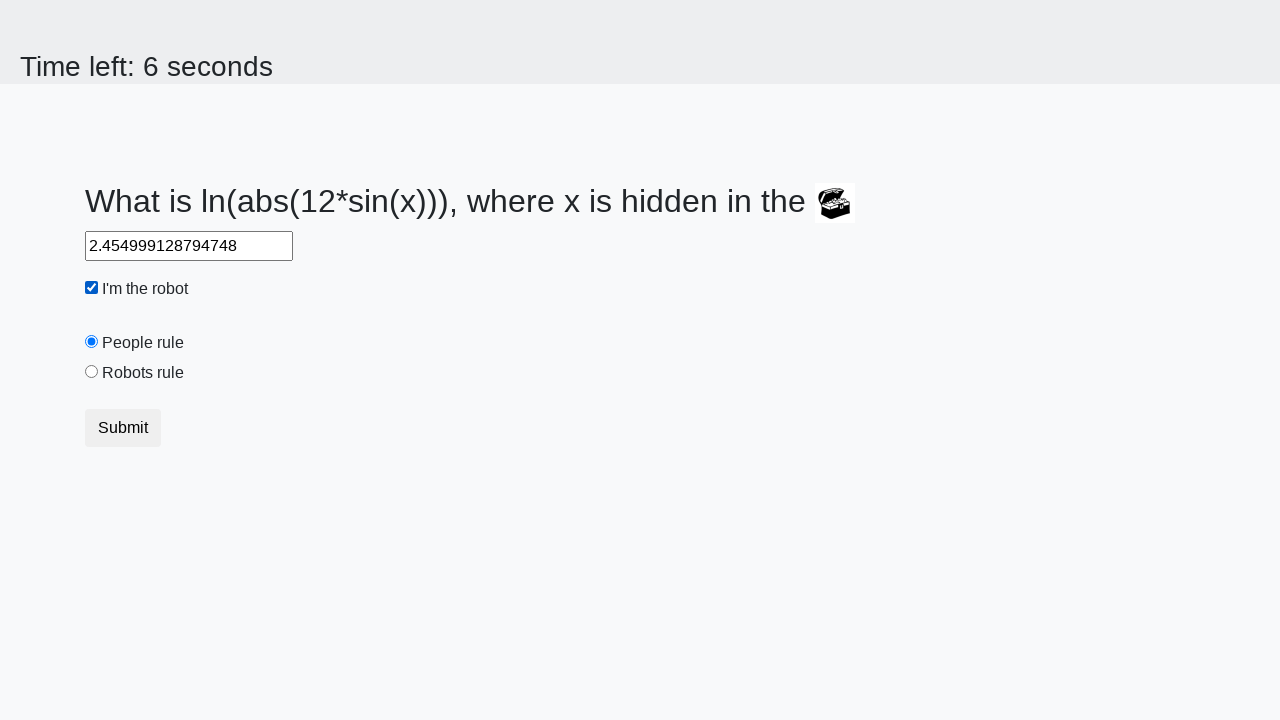

Clicked the robots rule radio button at (92, 372) on #robotsRule
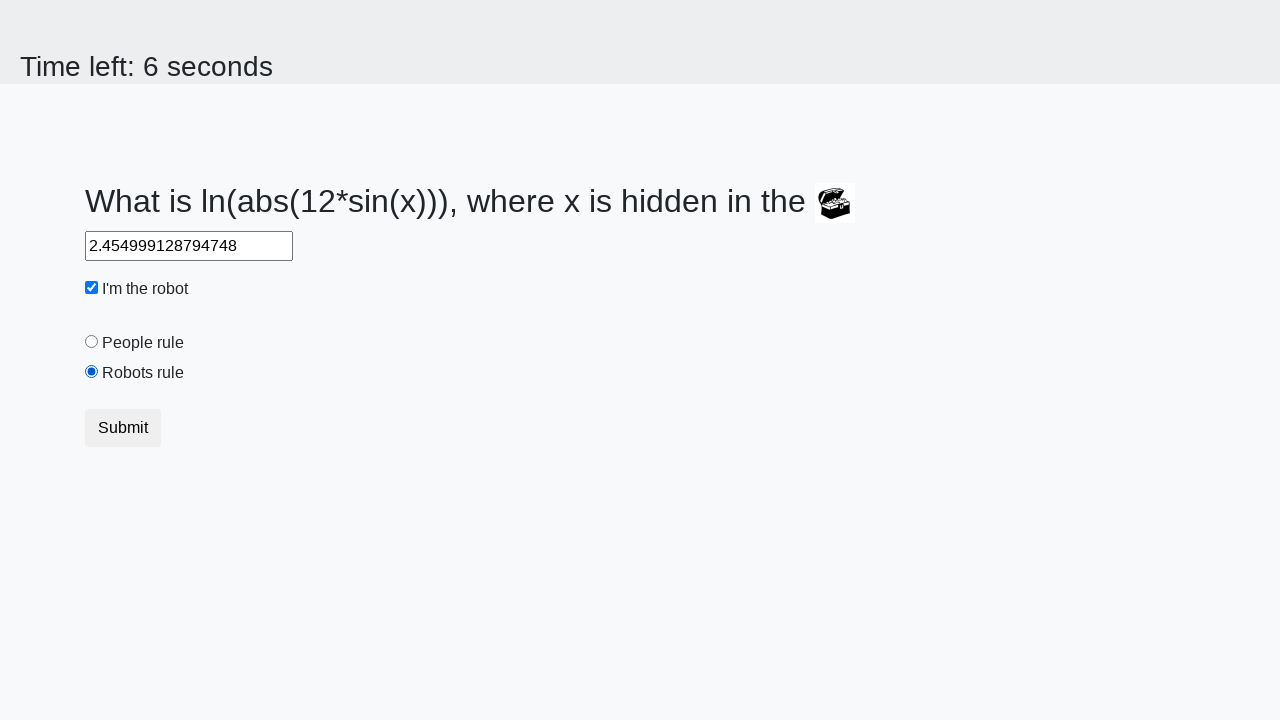

Clicked submit button to send form at (123, 428) on [type="submit"]
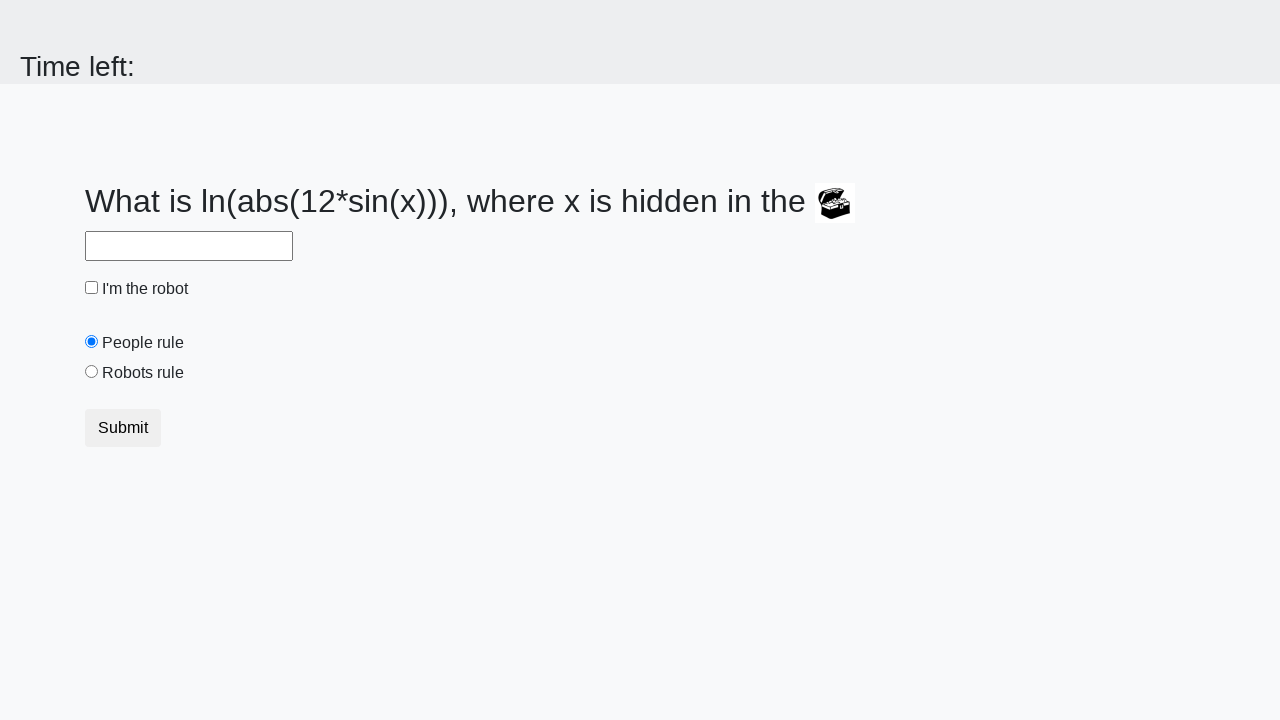

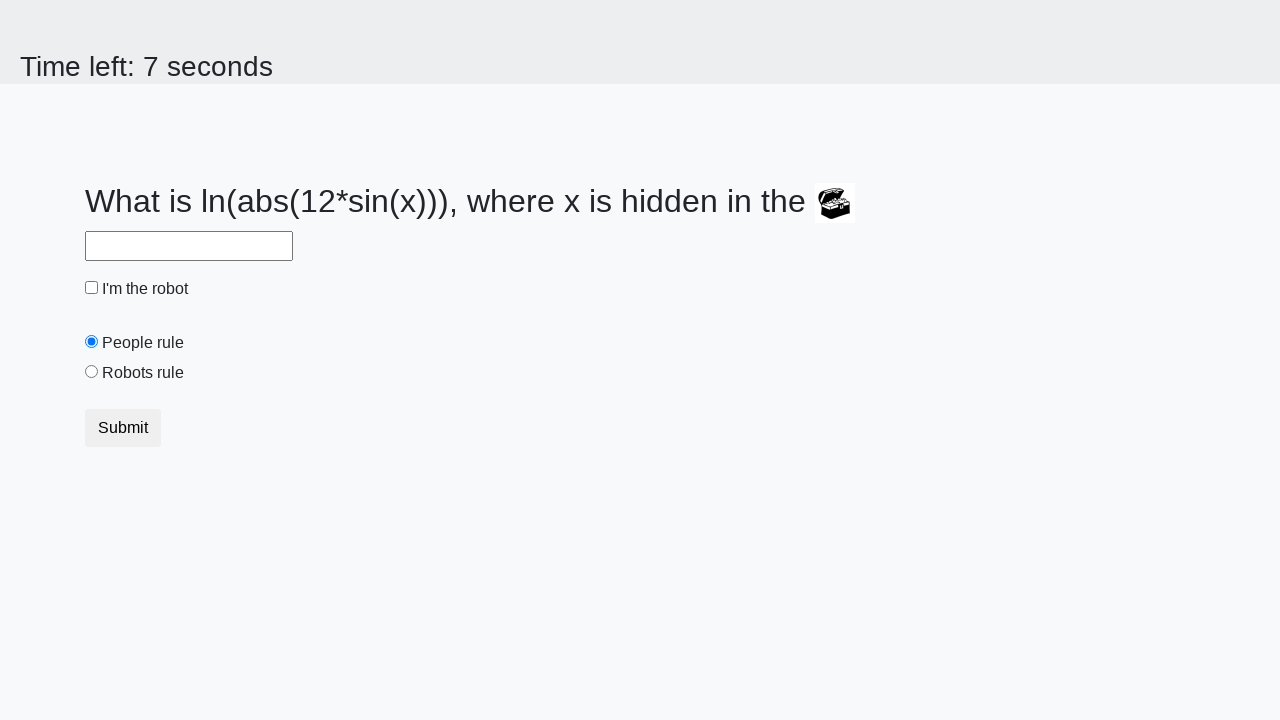